Tests dropdown/select functionality by selecting options from single and multi-select dropdowns using different selection methods (by visible text, by index, by value)

Starting URL: https://letcode.in/dropdowns

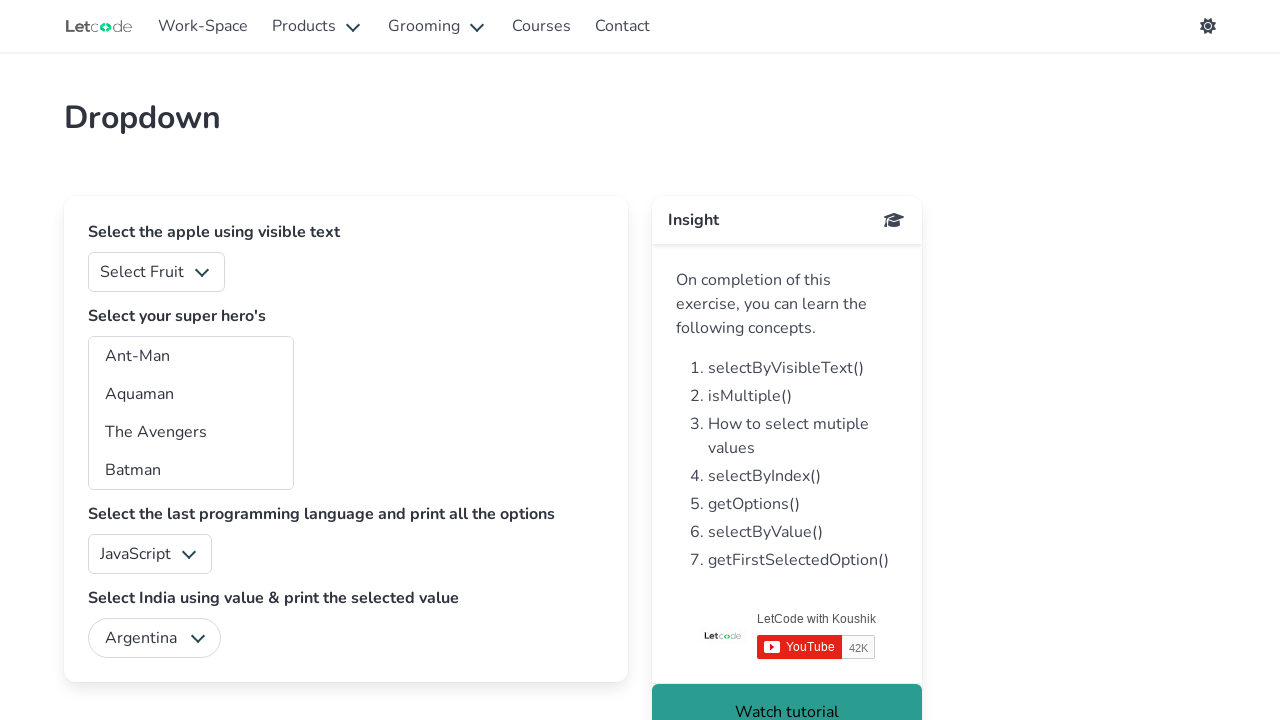

Selected 'Apple' from fruits dropdown by label on #fruits
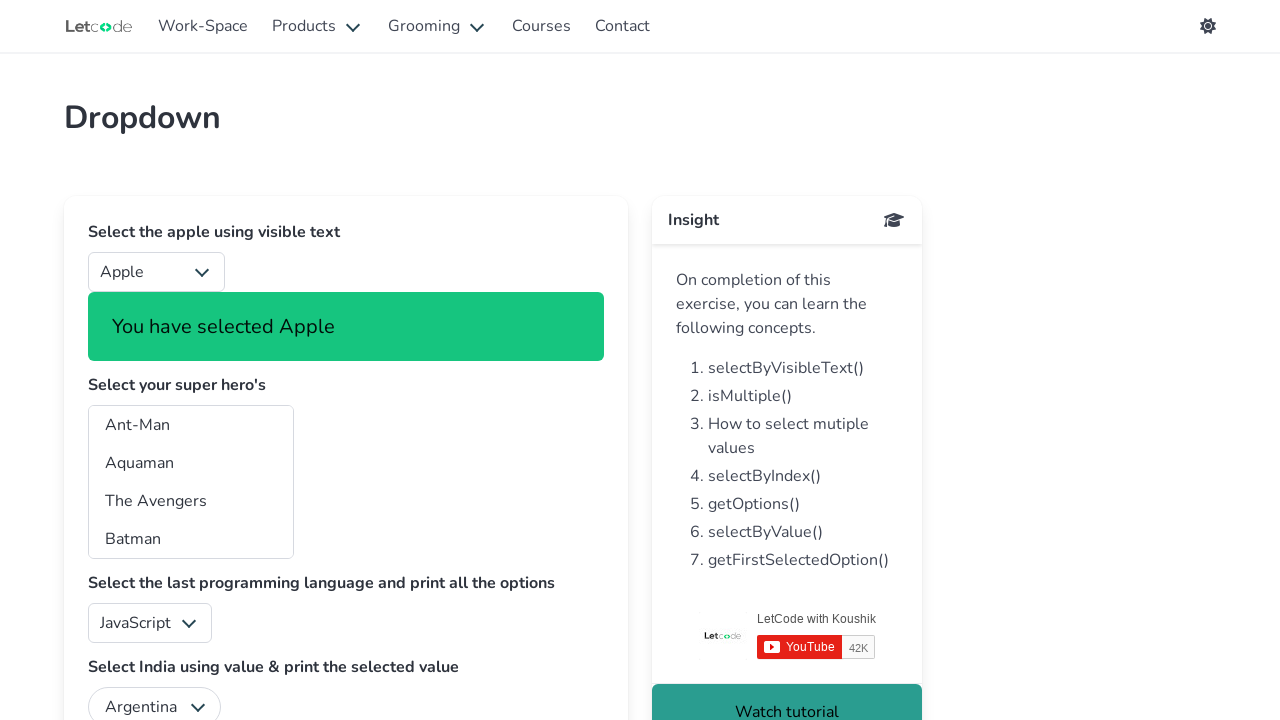

Selected option at index 2 from superheros dropdown on #superheros
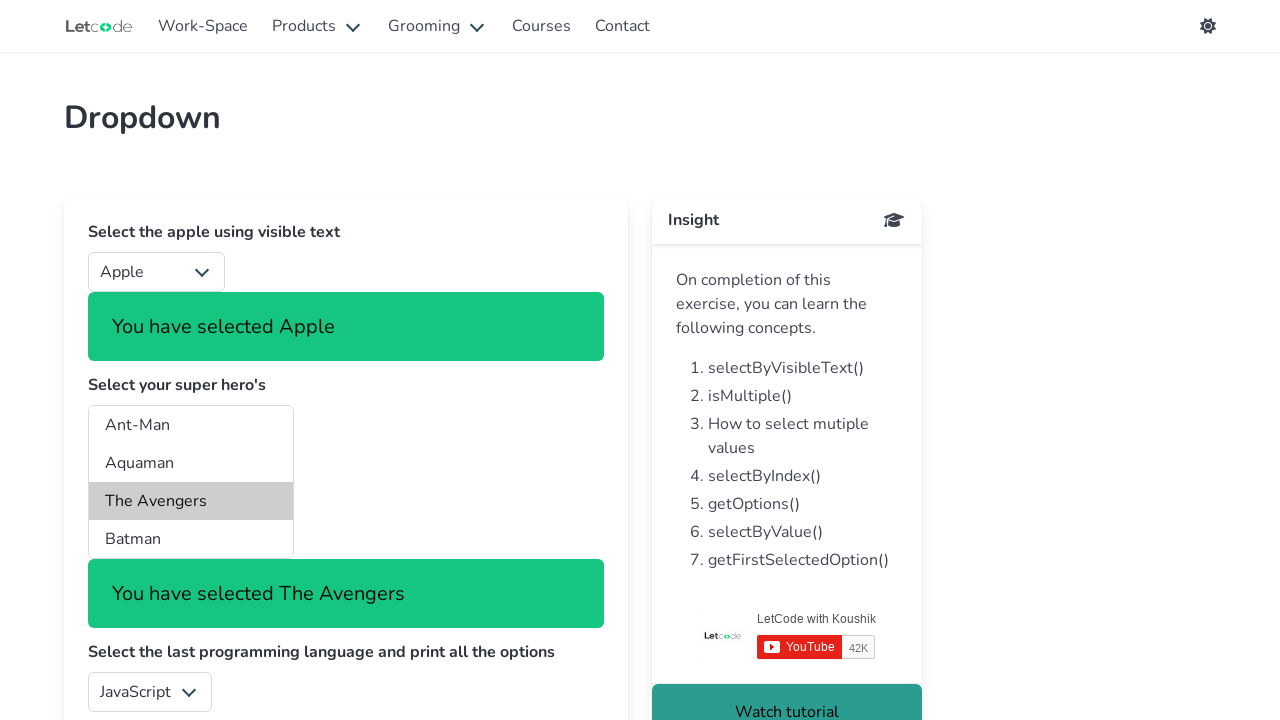

Selected Batman from superheros dropdown by value 'bt' on #superheros
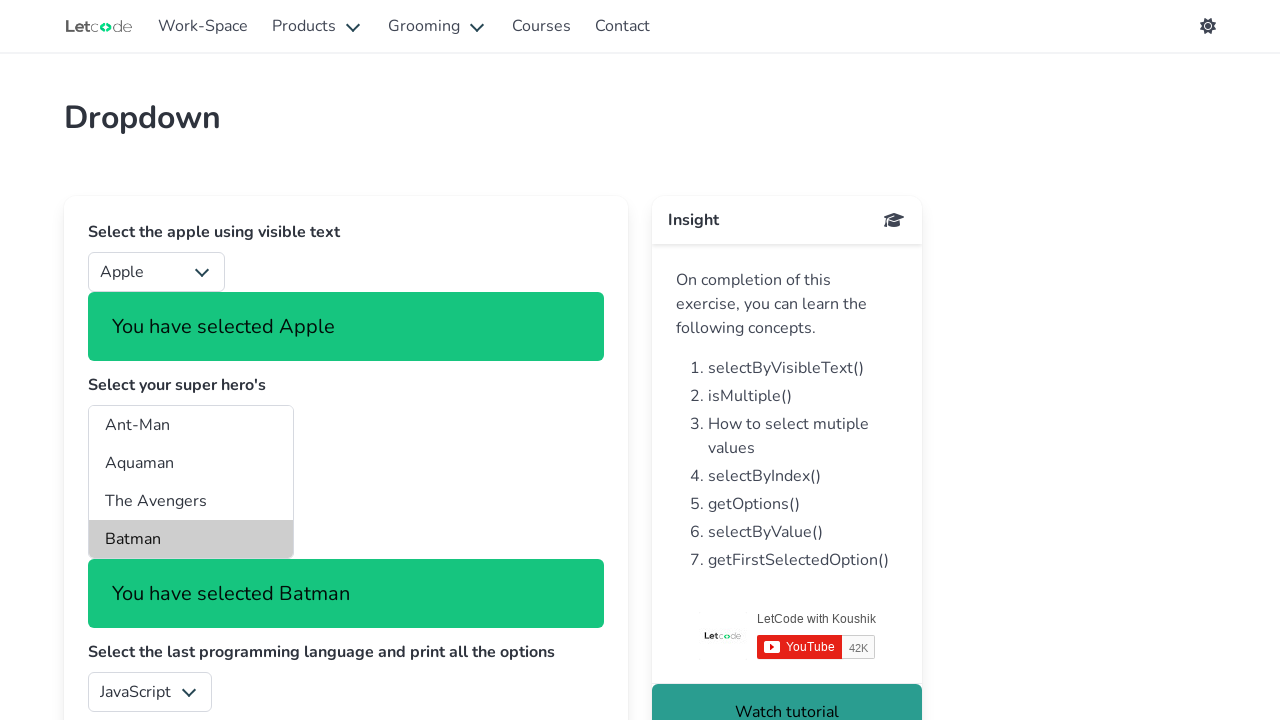

Selected 'Black Panther' from superheros dropdown by label on #superheros
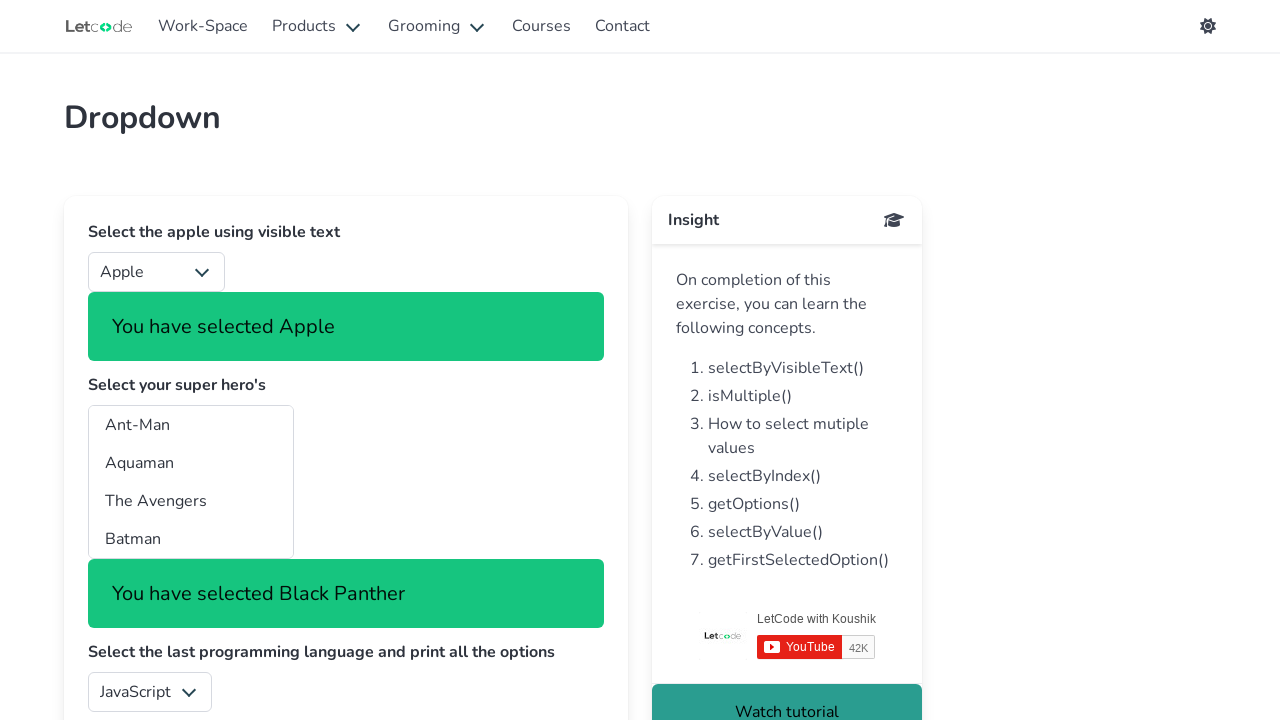

Verified that checked options are visible in superheros dropdown
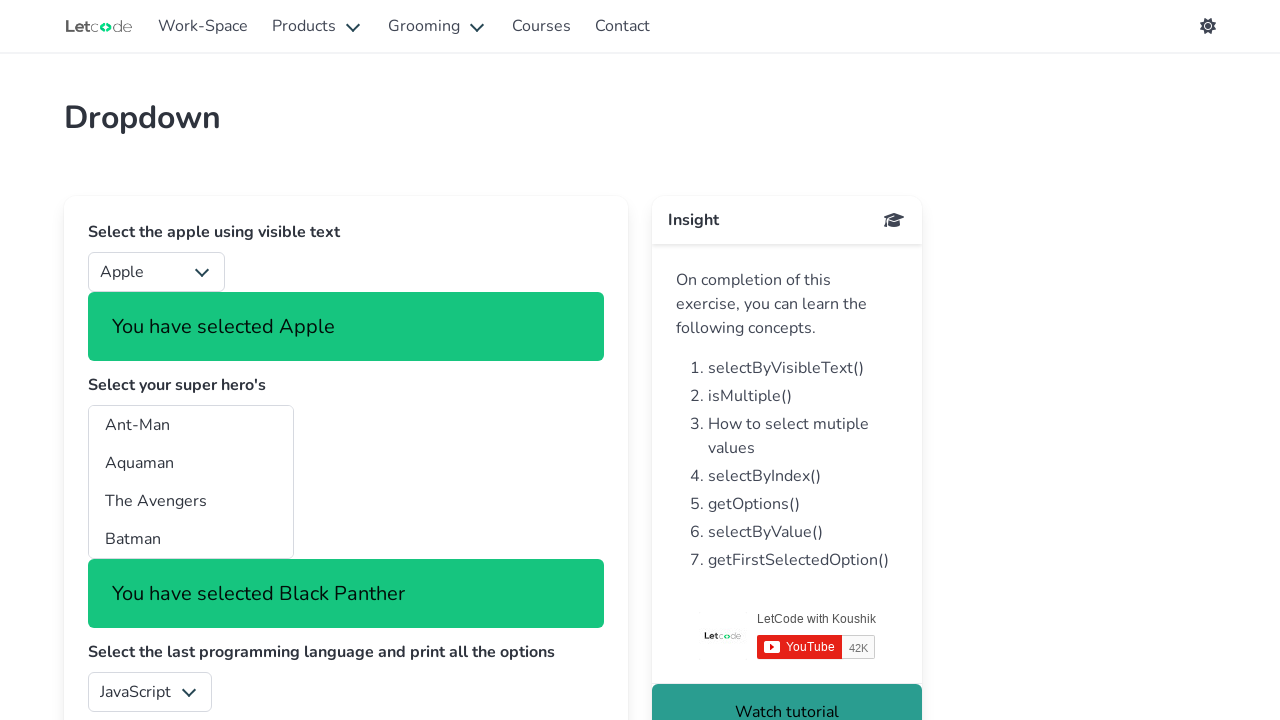

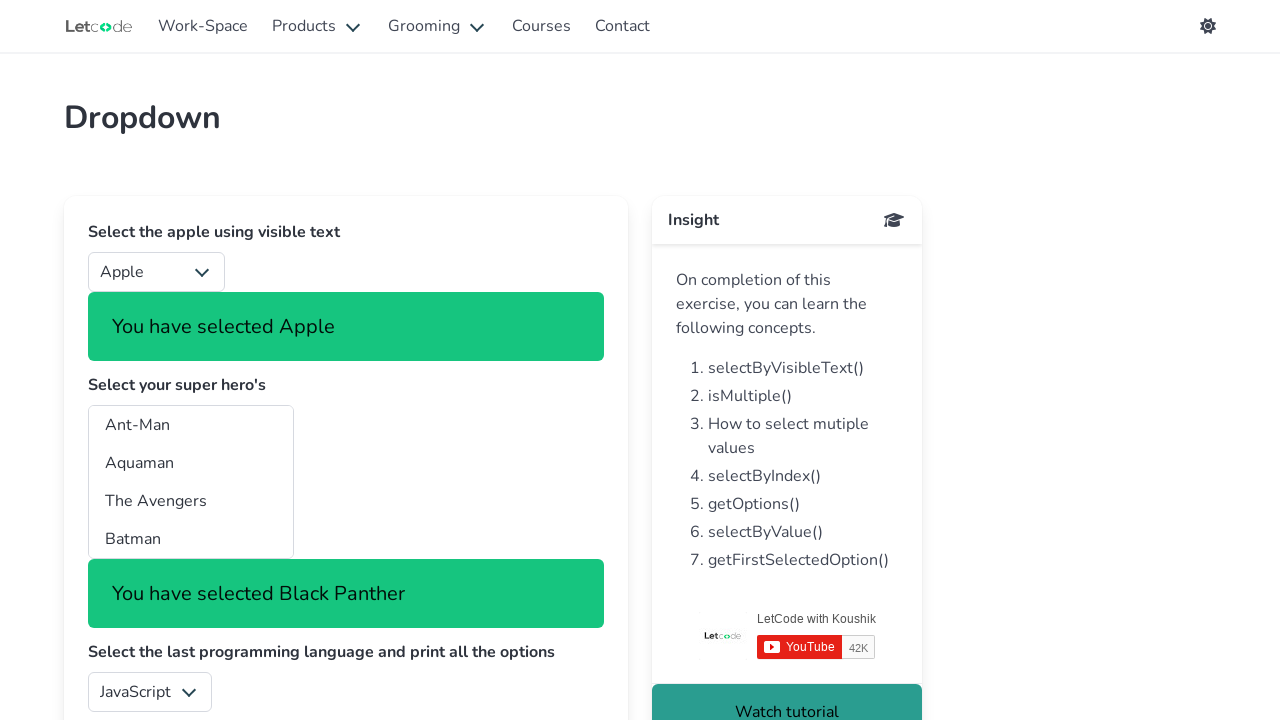